Tests that entering an empty string removes the todo item

Starting URL: https://demo.playwright.dev/todomvc

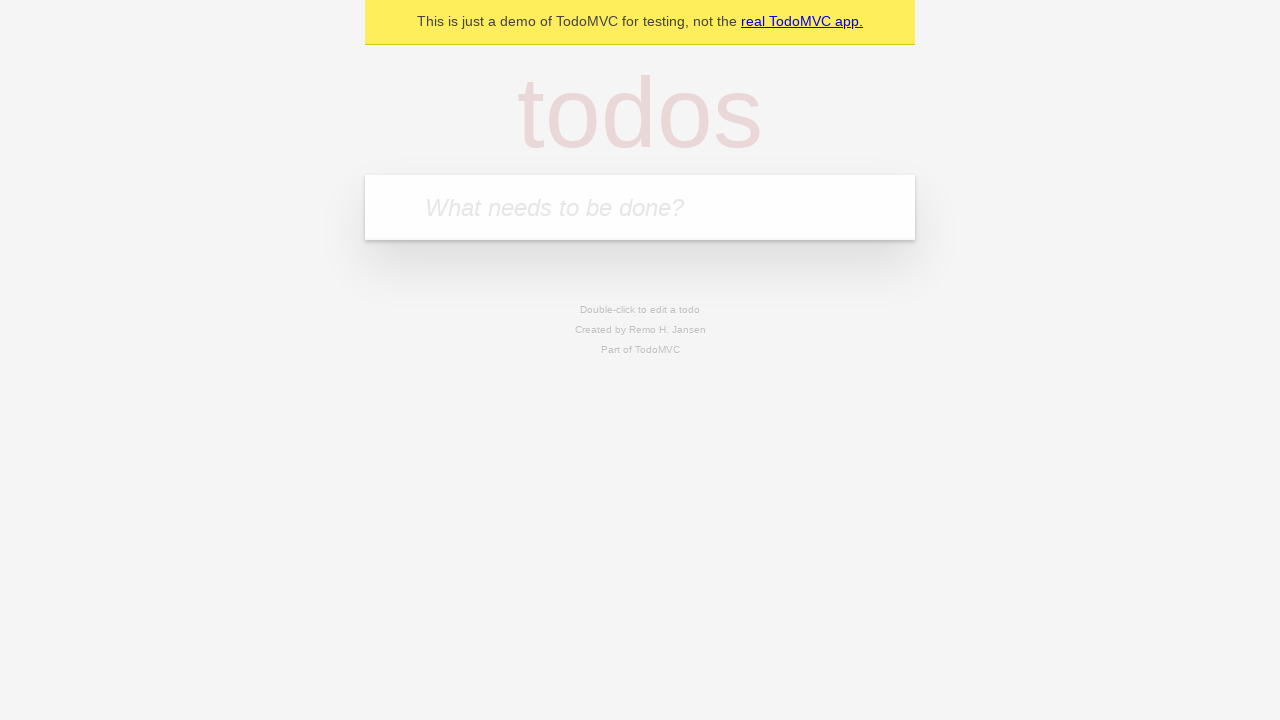

Filled todo input with 'buy some cheese' on internal:attr=[placeholder="What needs to be done?"i]
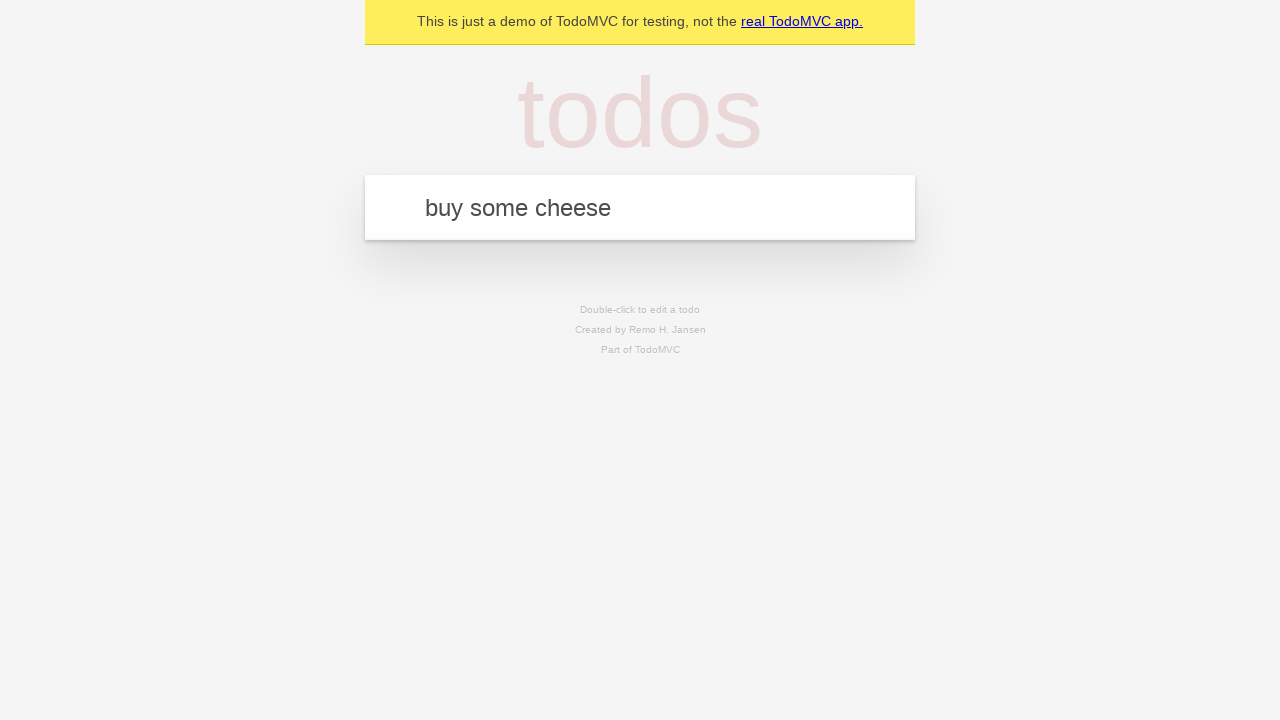

Pressed Enter to create first todo item on internal:attr=[placeholder="What needs to be done?"i]
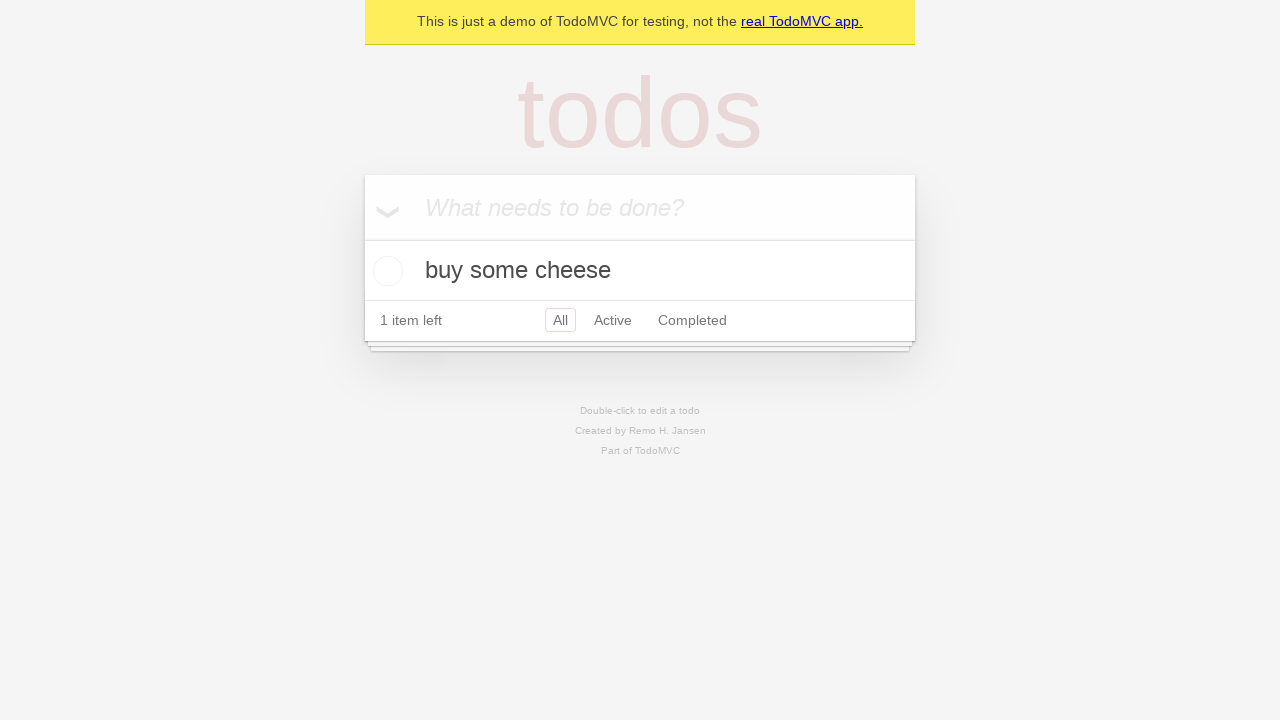

Filled todo input with 'feed the cat' on internal:attr=[placeholder="What needs to be done?"i]
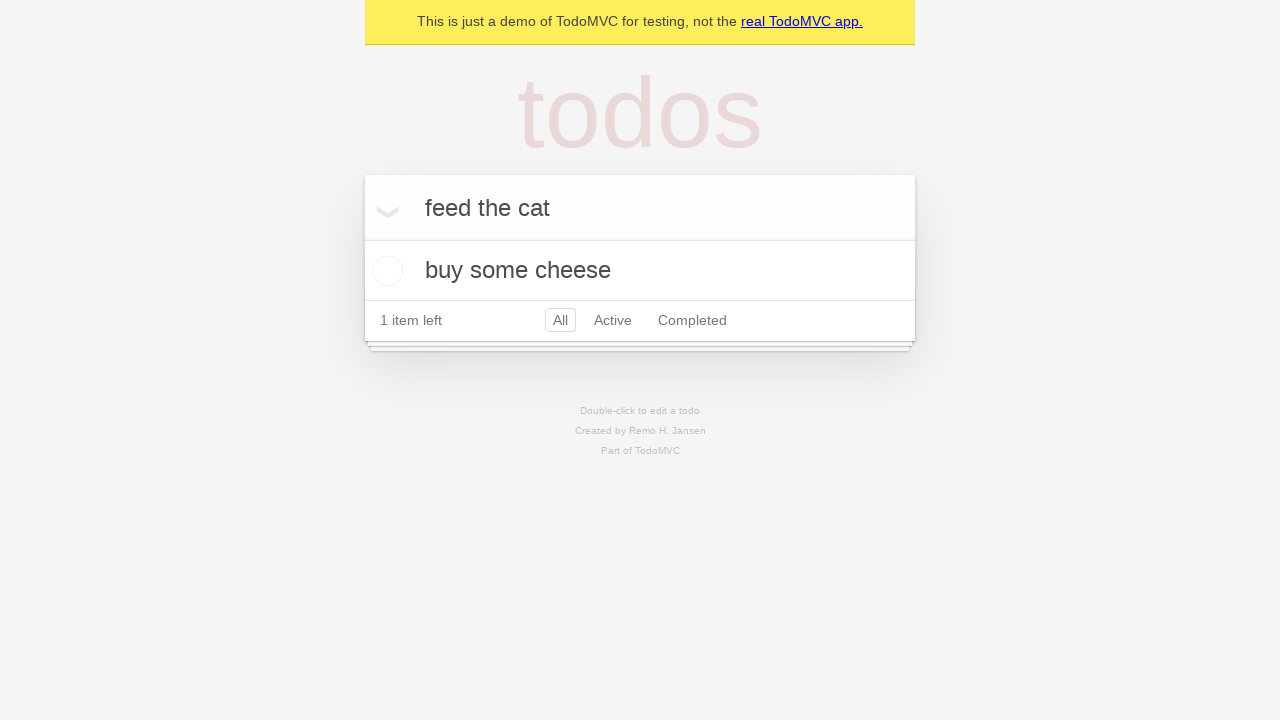

Pressed Enter to create second todo item on internal:attr=[placeholder="What needs to be done?"i]
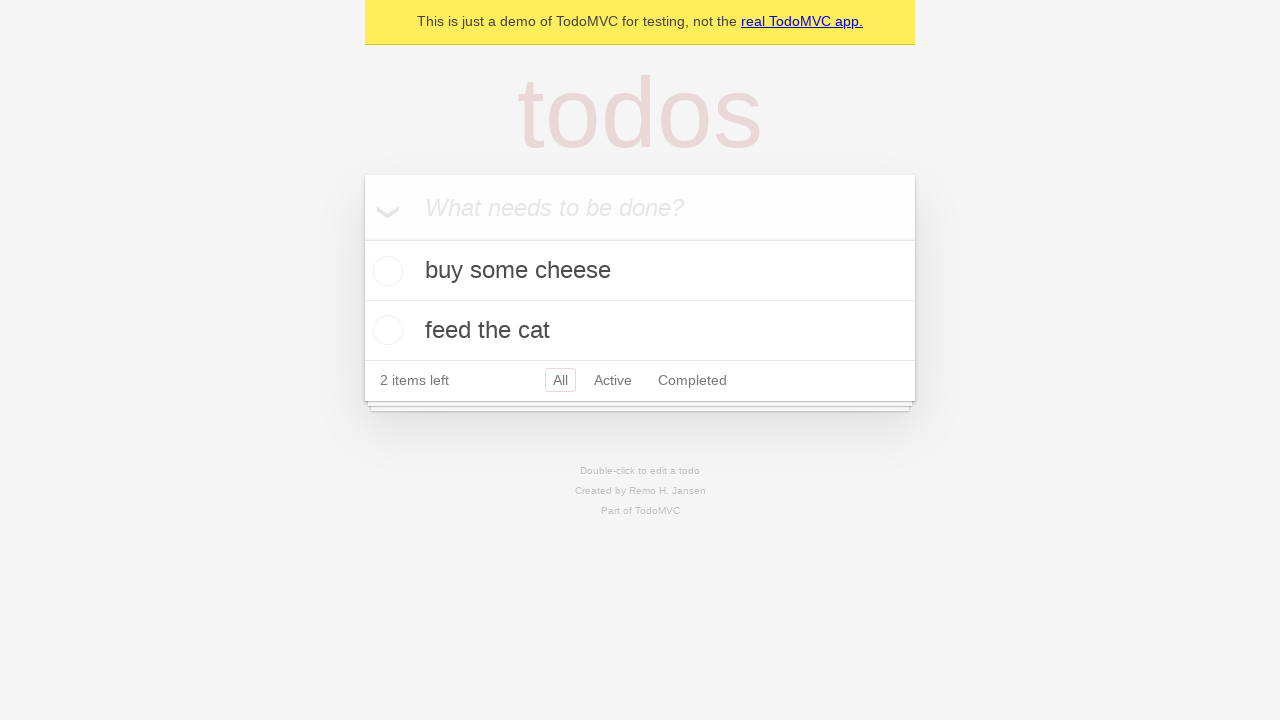

Filled todo input with 'book a doctors appointment' on internal:attr=[placeholder="What needs to be done?"i]
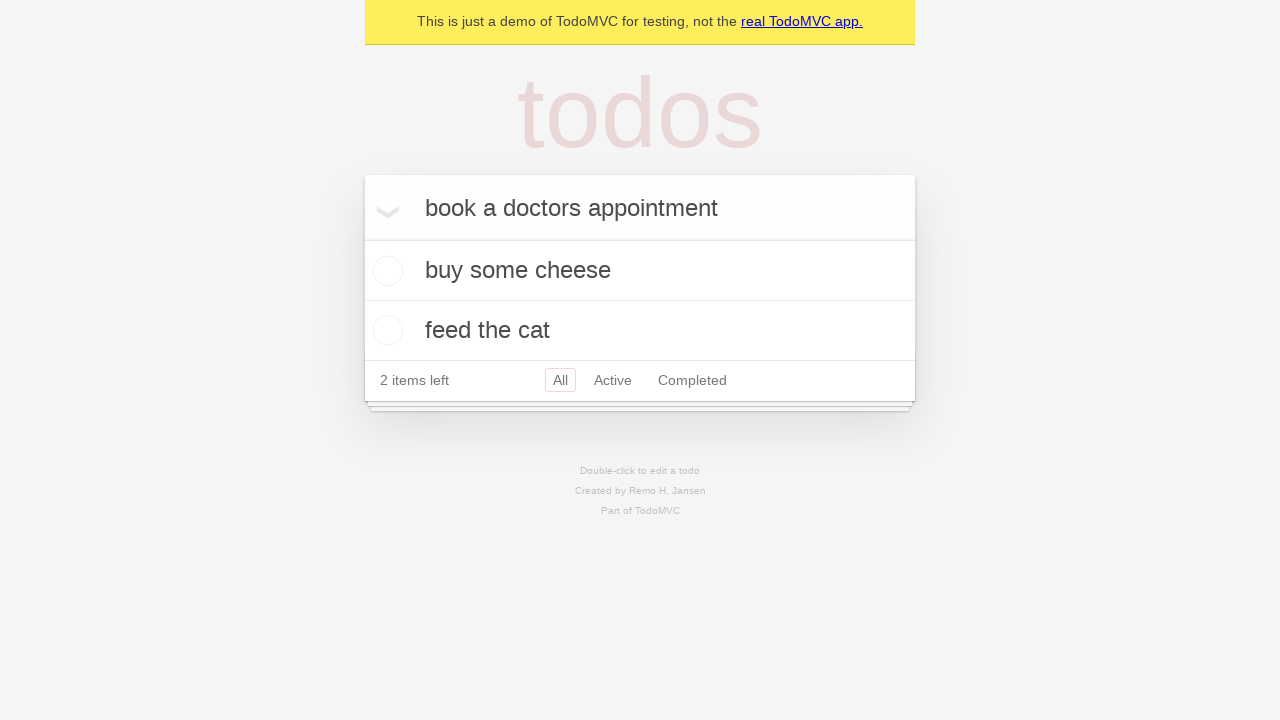

Pressed Enter to create third todo item on internal:attr=[placeholder="What needs to be done?"i]
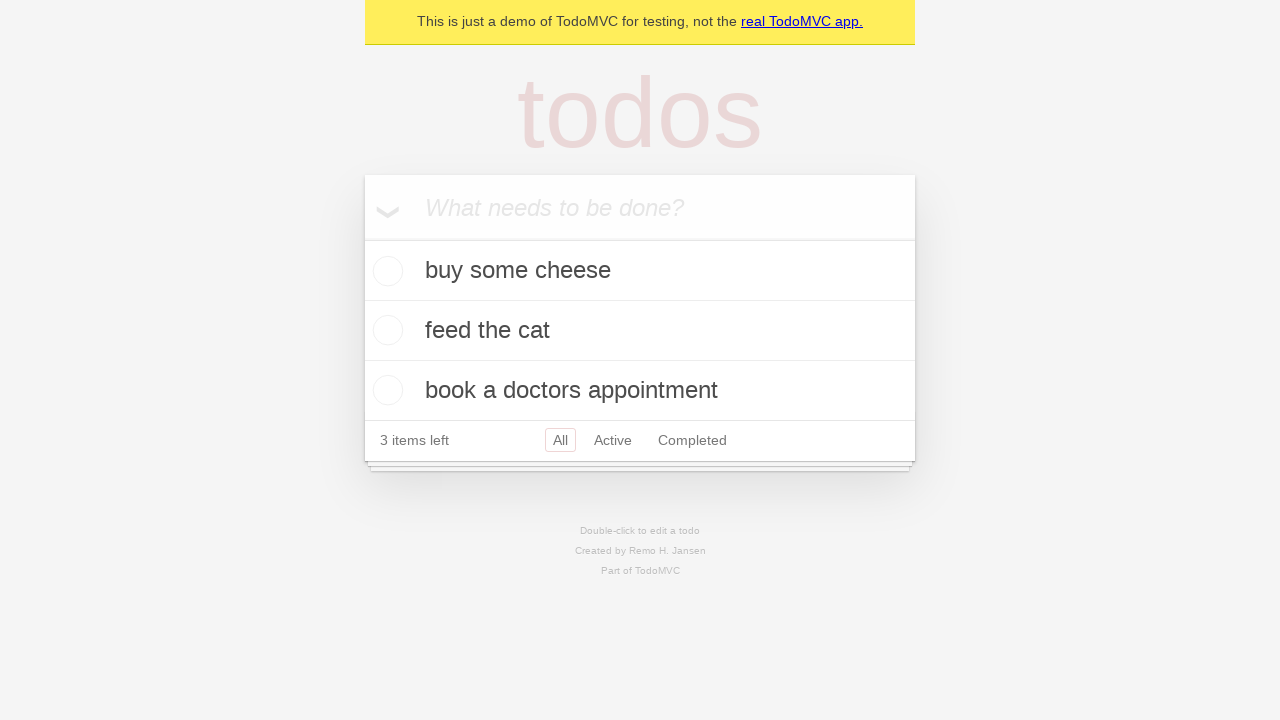

Double-clicked second todo item to enter edit mode at (640, 331) on internal:testid=[data-testid="todo-item"s] >> nth=1
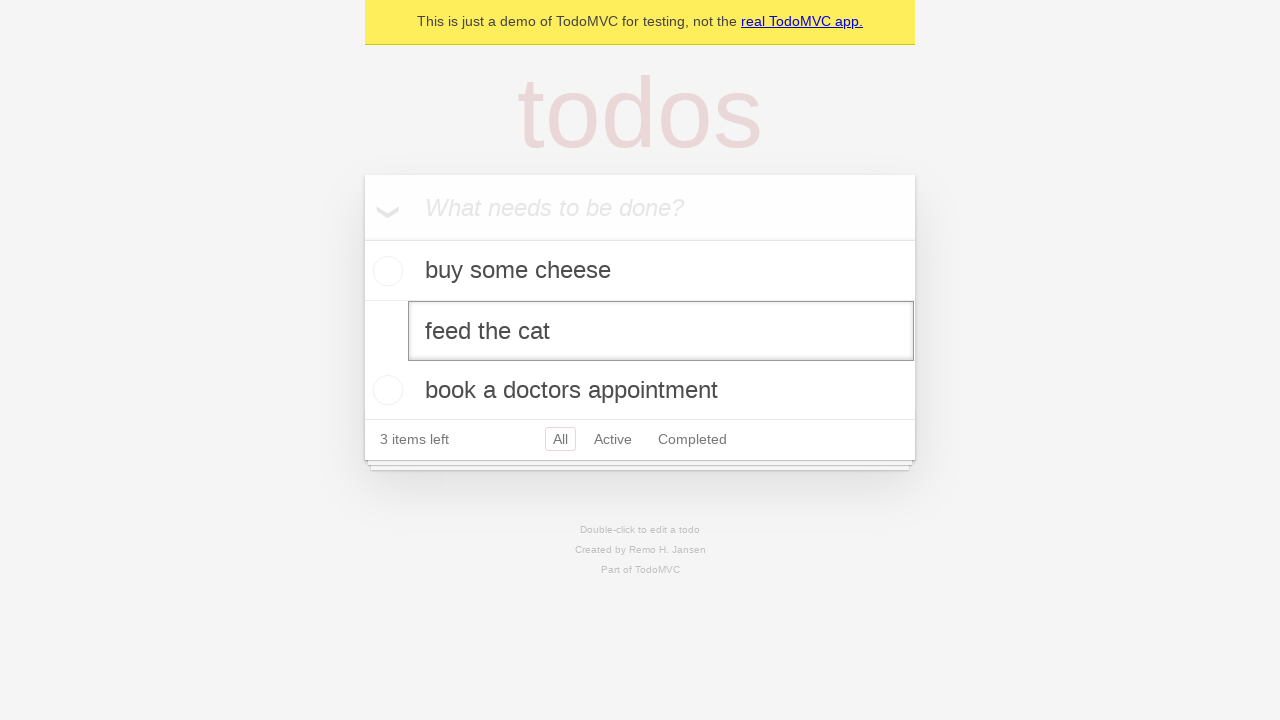

Cleared text in edit field by filling with empty string on internal:testid=[data-testid="todo-item"s] >> nth=1 >> internal:role=textbox[nam
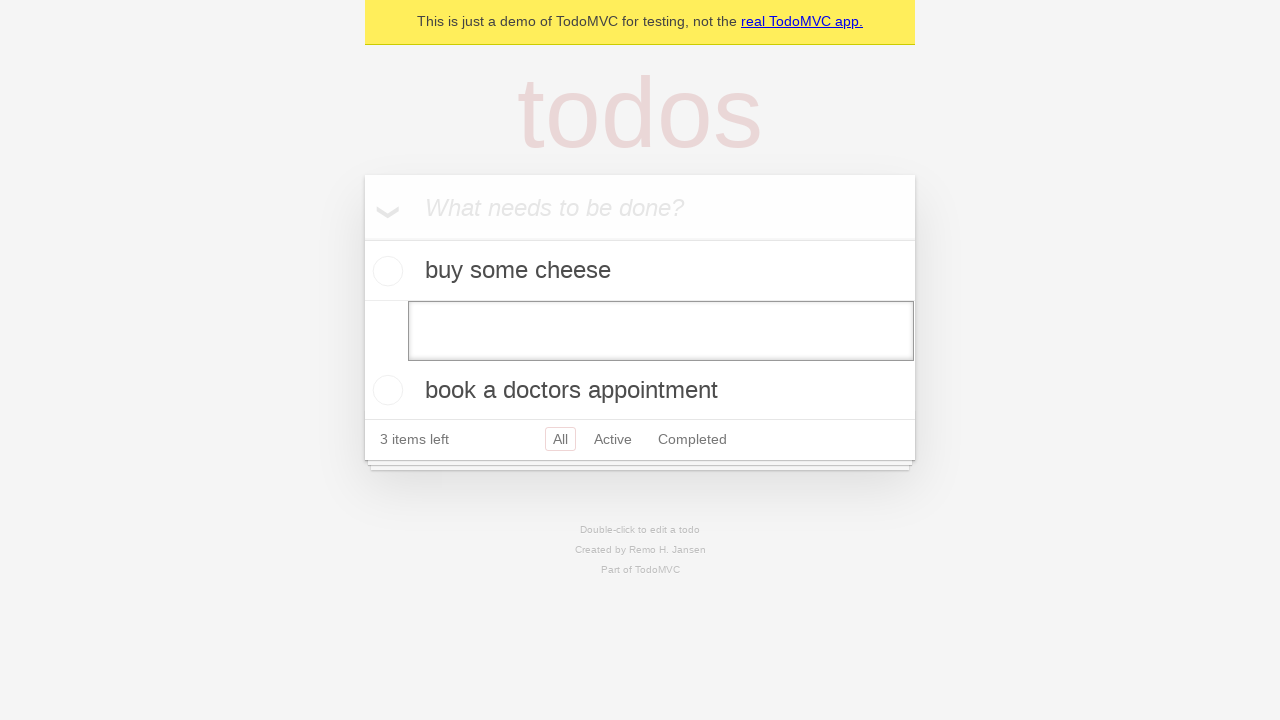

Pressed Enter to confirm deletion of empty todo item on internal:testid=[data-testid="todo-item"s] >> nth=1 >> internal:role=textbox[nam
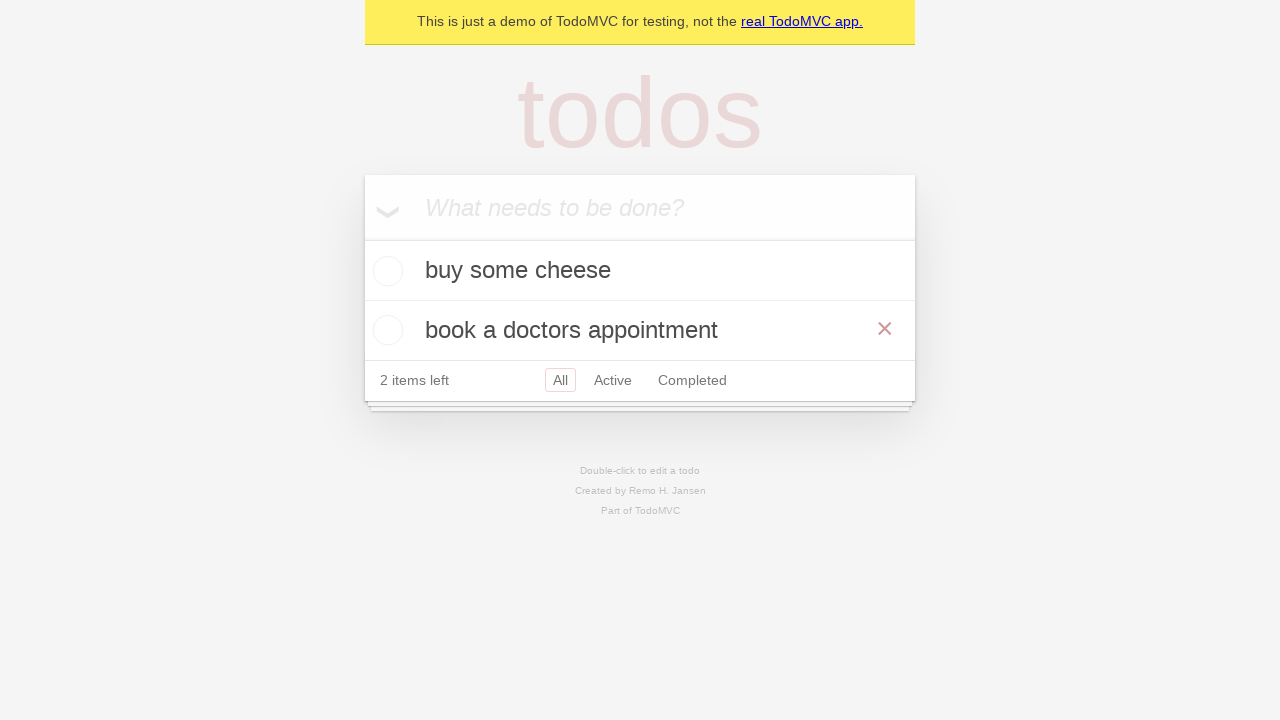

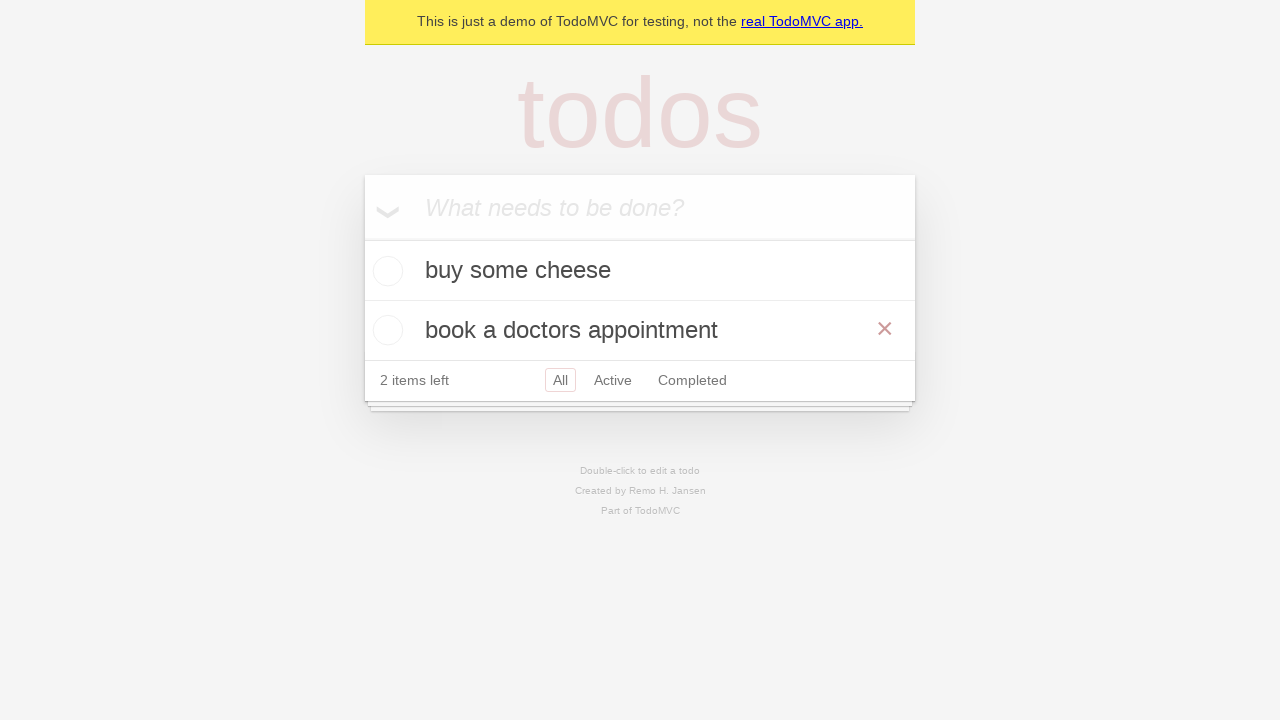